Tests button click functionality by clicking a "show" button to reveal text, verifying the text appears, then clicking a "hide" button

Starting URL: https://kristinek.github.io/site/examples/actions

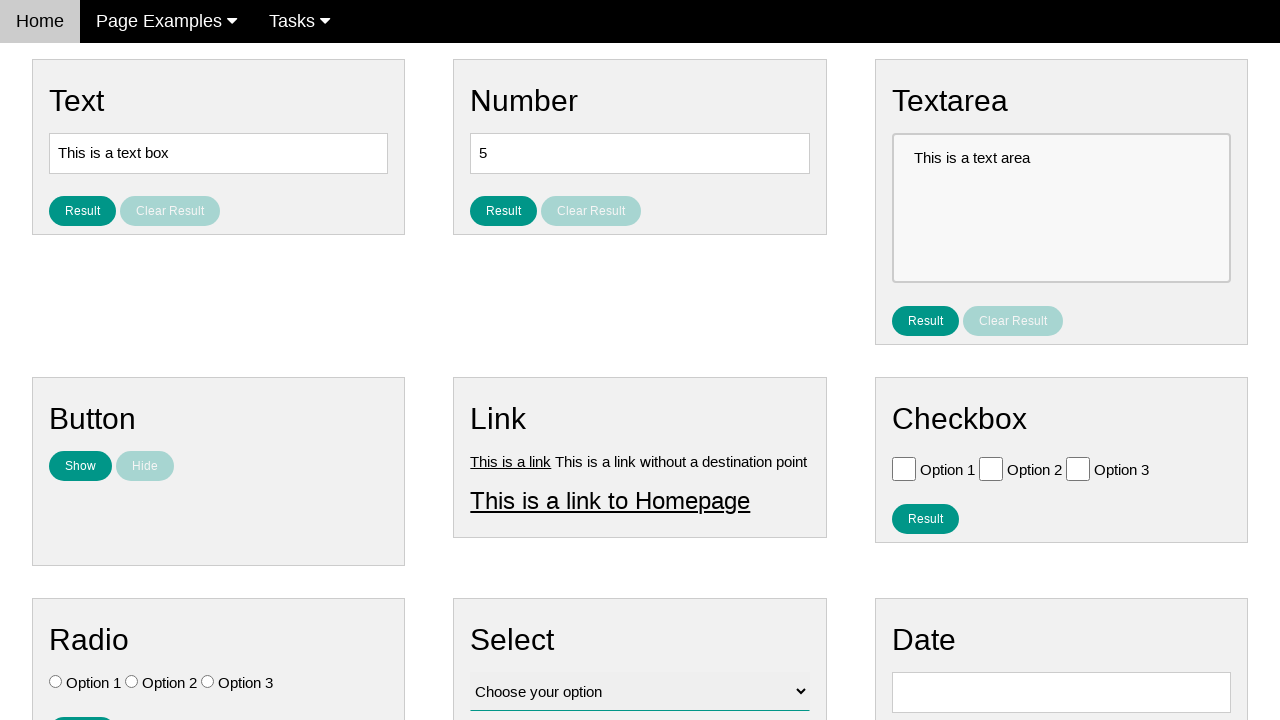

Navigated to button actions test page
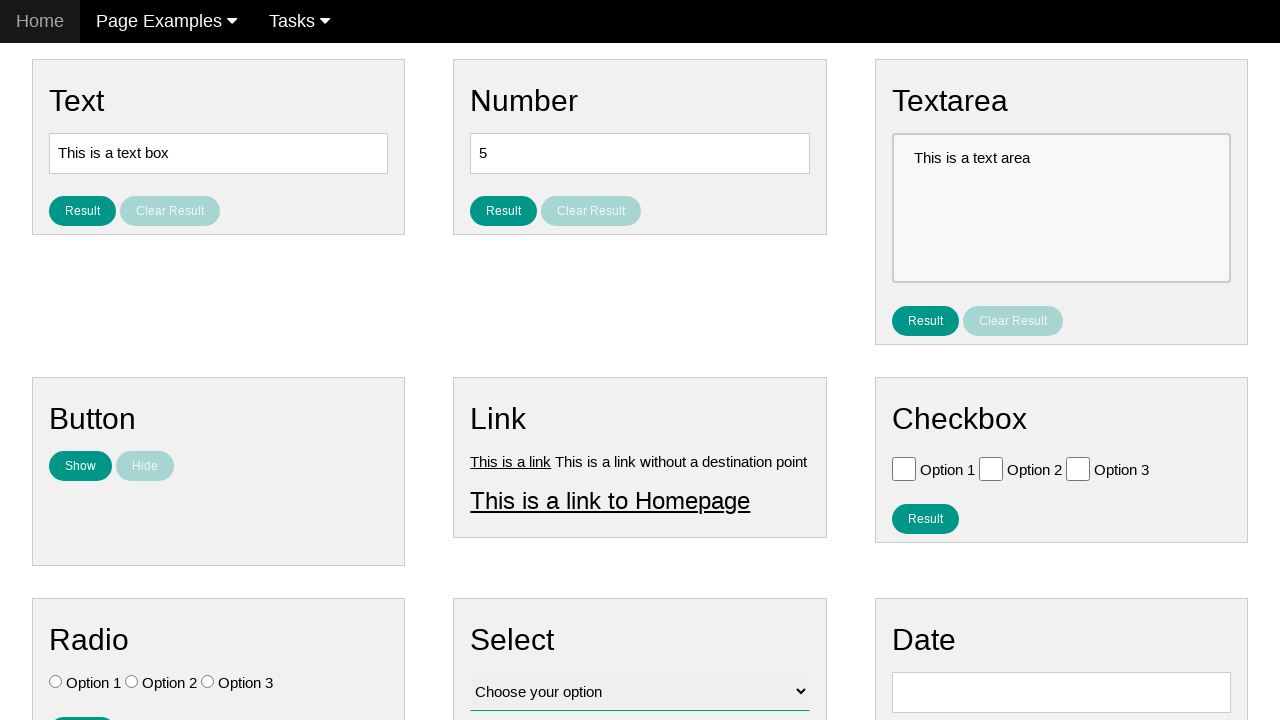

Clicked the show button at (80, 466) on #show_text
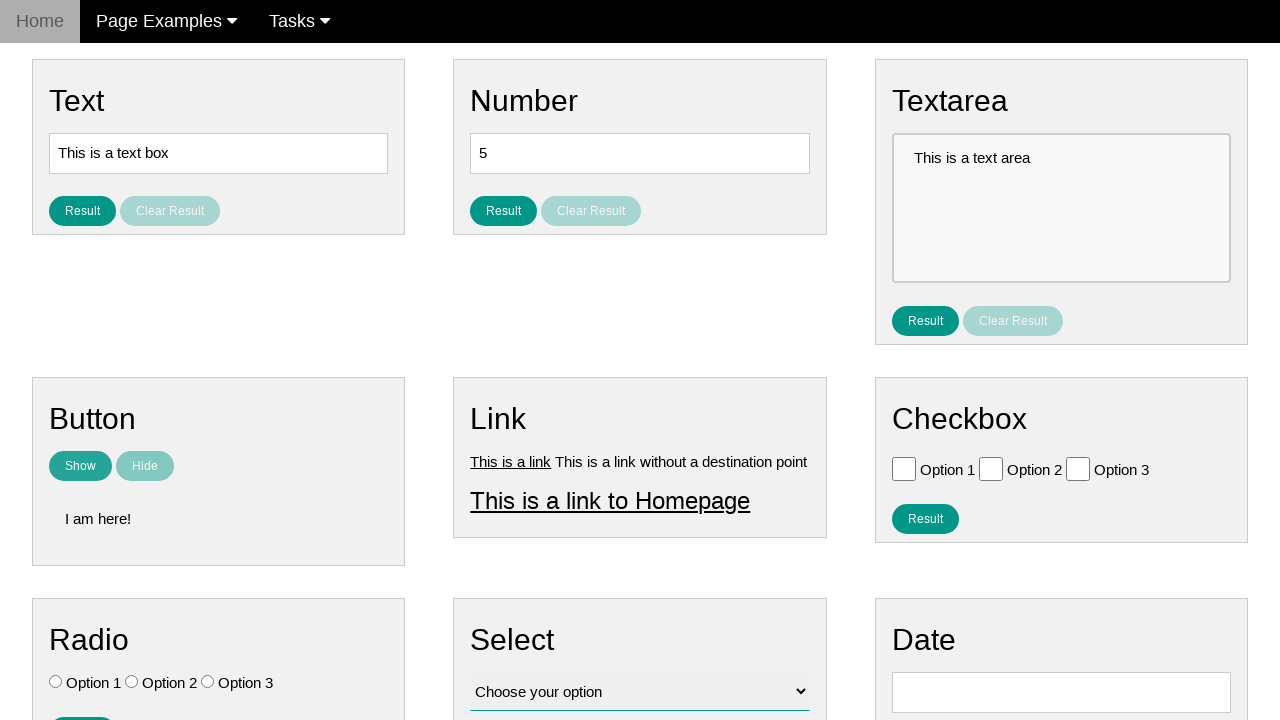

Waited for hidden text element to appear
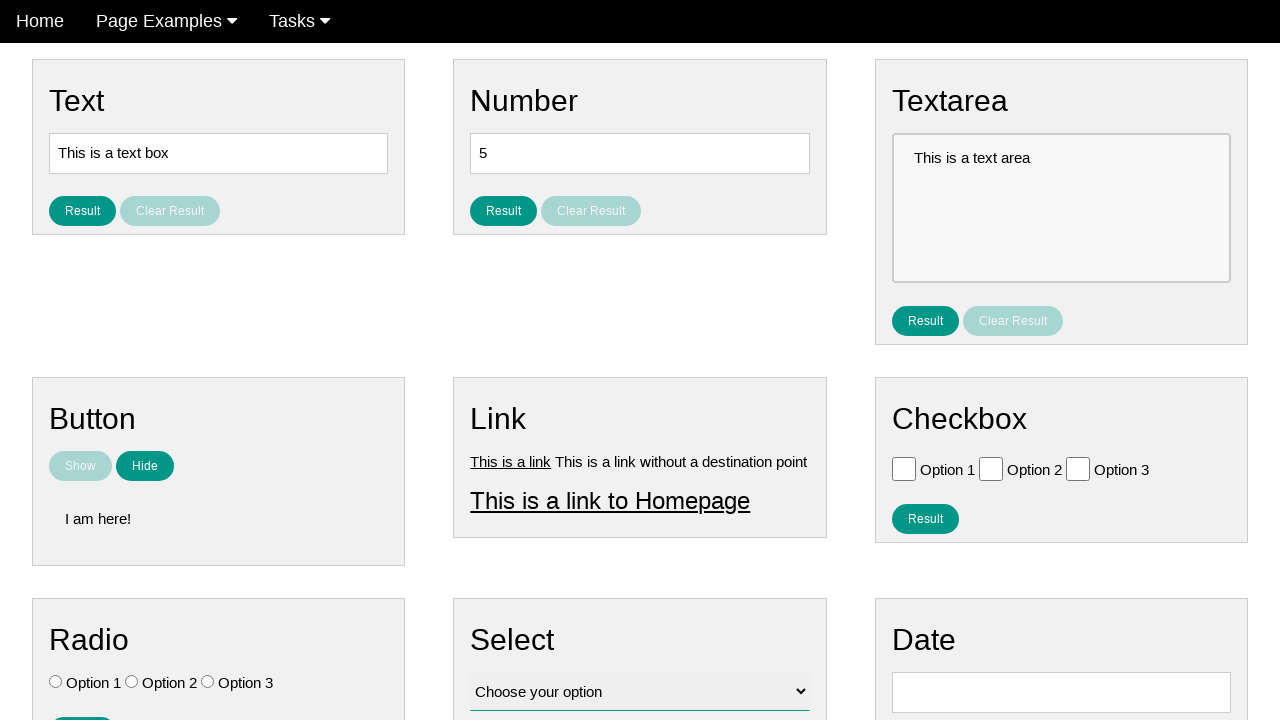

Verified revealed text contains 'I am here!'
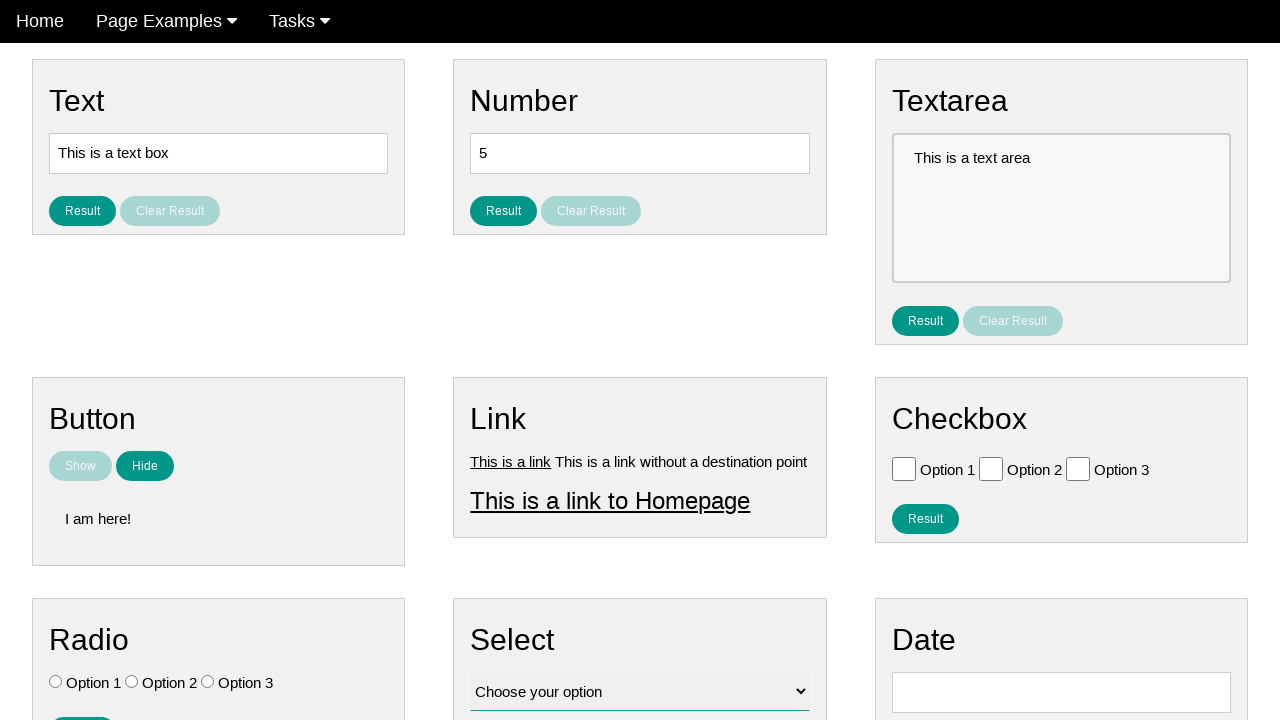

Clicked the hide button at (145, 466) on [name='hide_text']
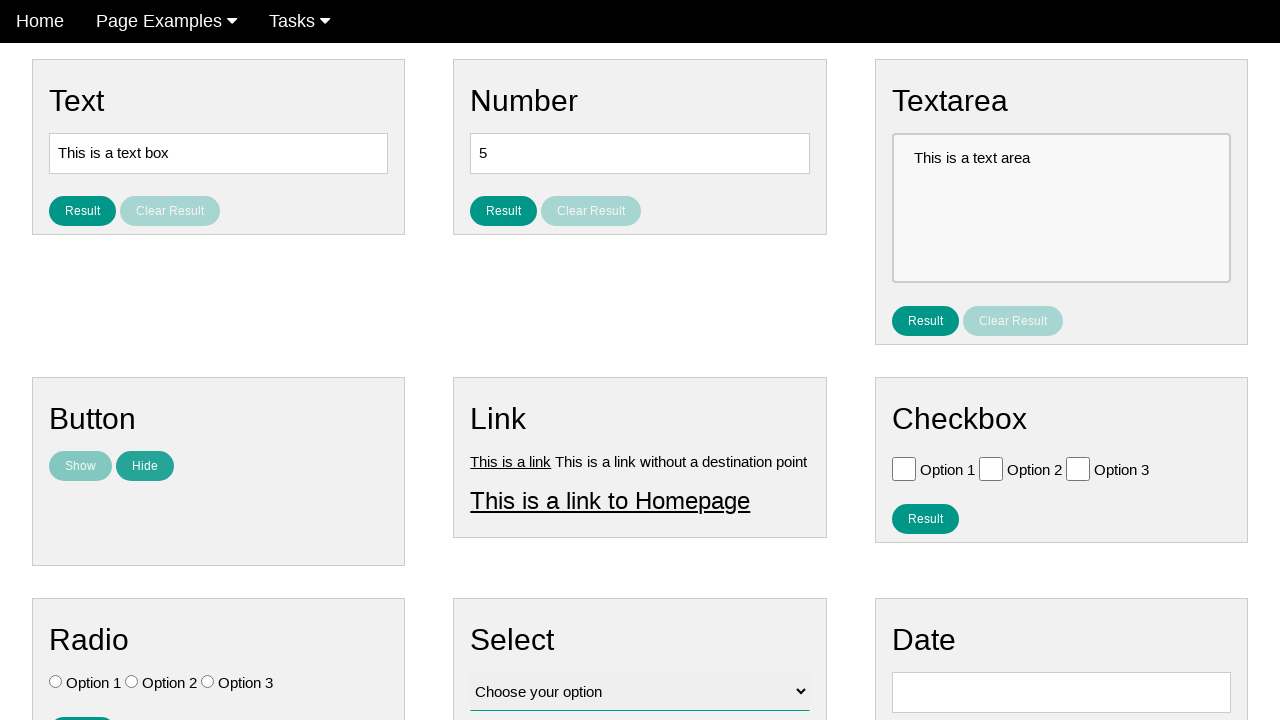

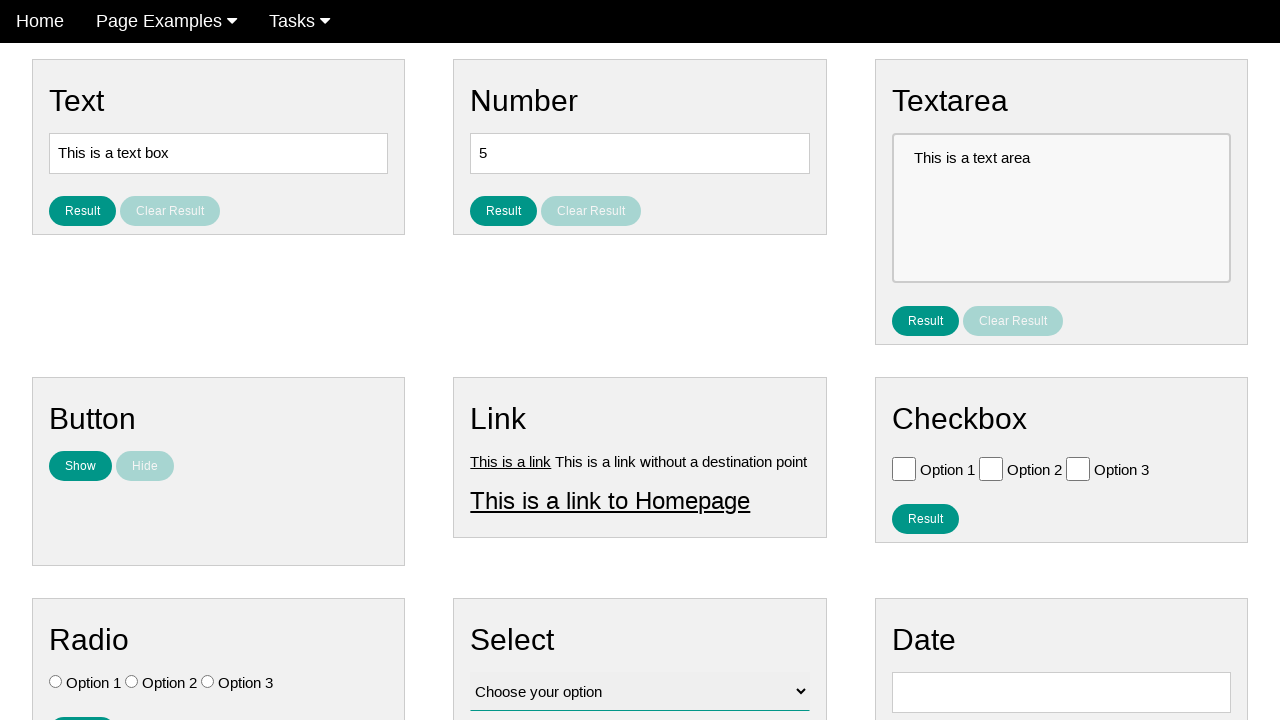